Tests dynamic loading functionality by clicking the Start button and verifying that "Hello World!" text becomes visible after loading completes.

Starting URL: https://the-internet.herokuapp.com/dynamic_loading/1

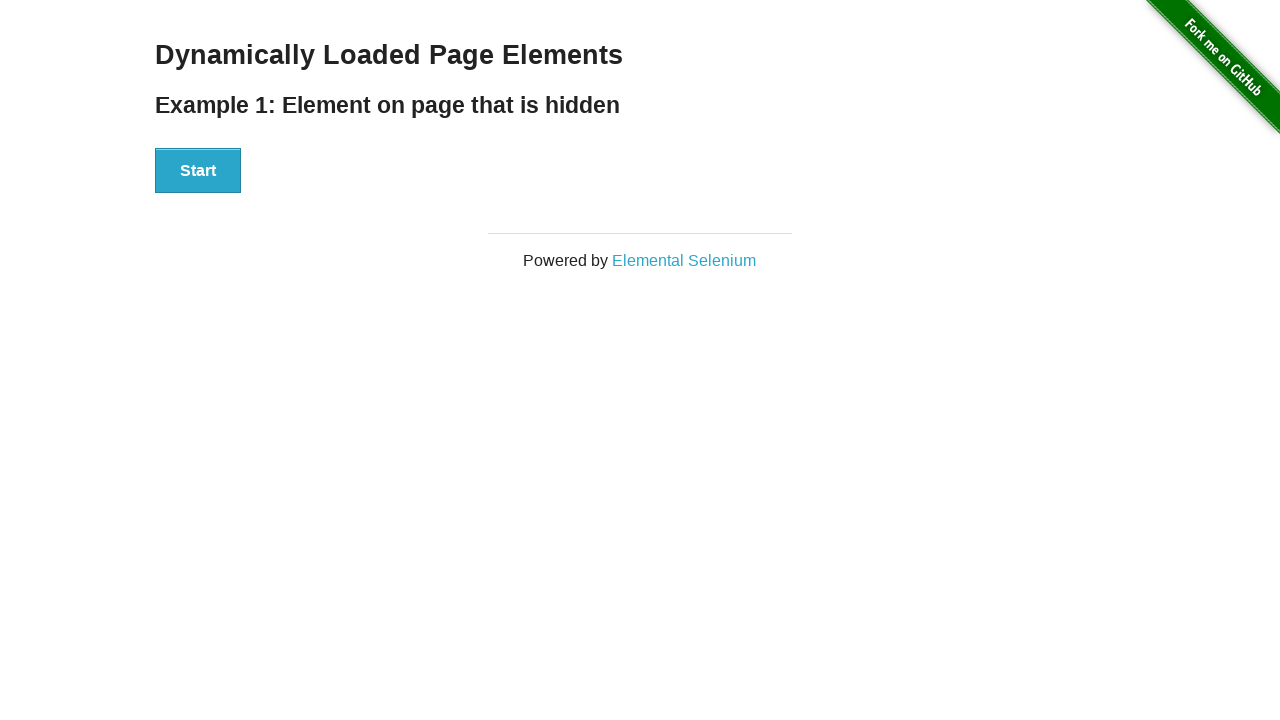

Clicked the Start button at (198, 171) on xpath=//button
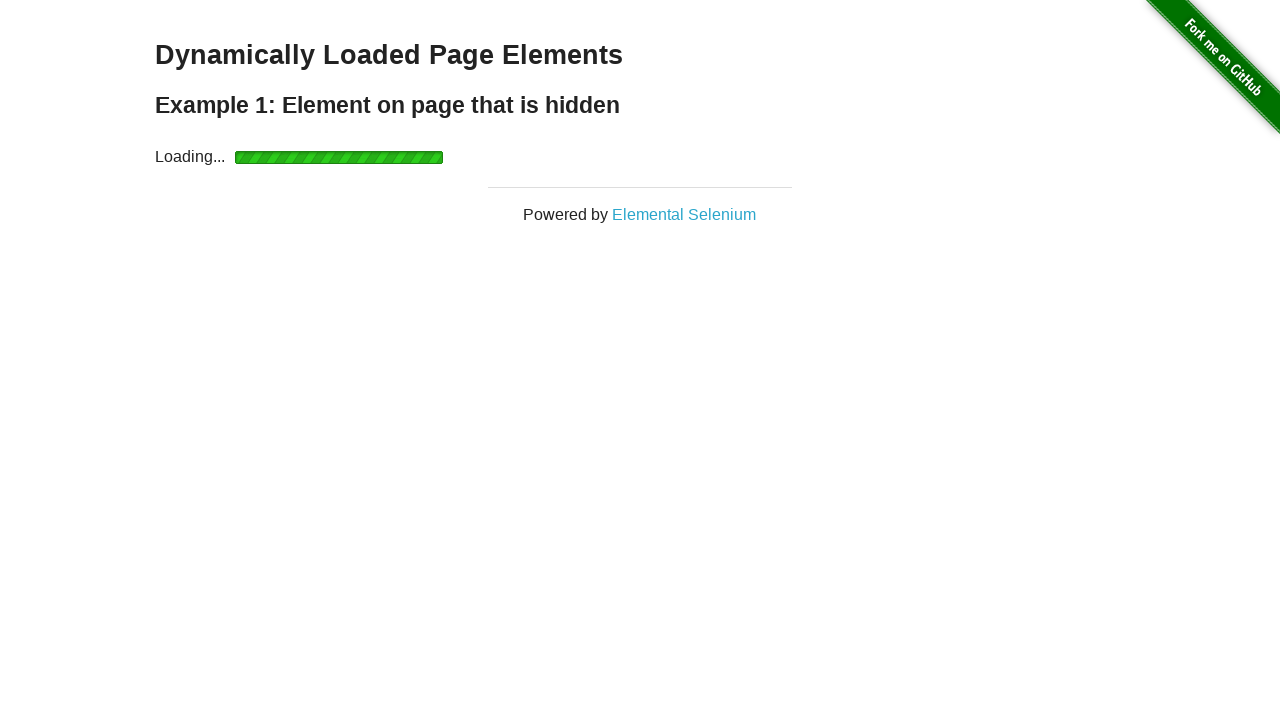

Waited for 'Hello World!' text to become visible after loading
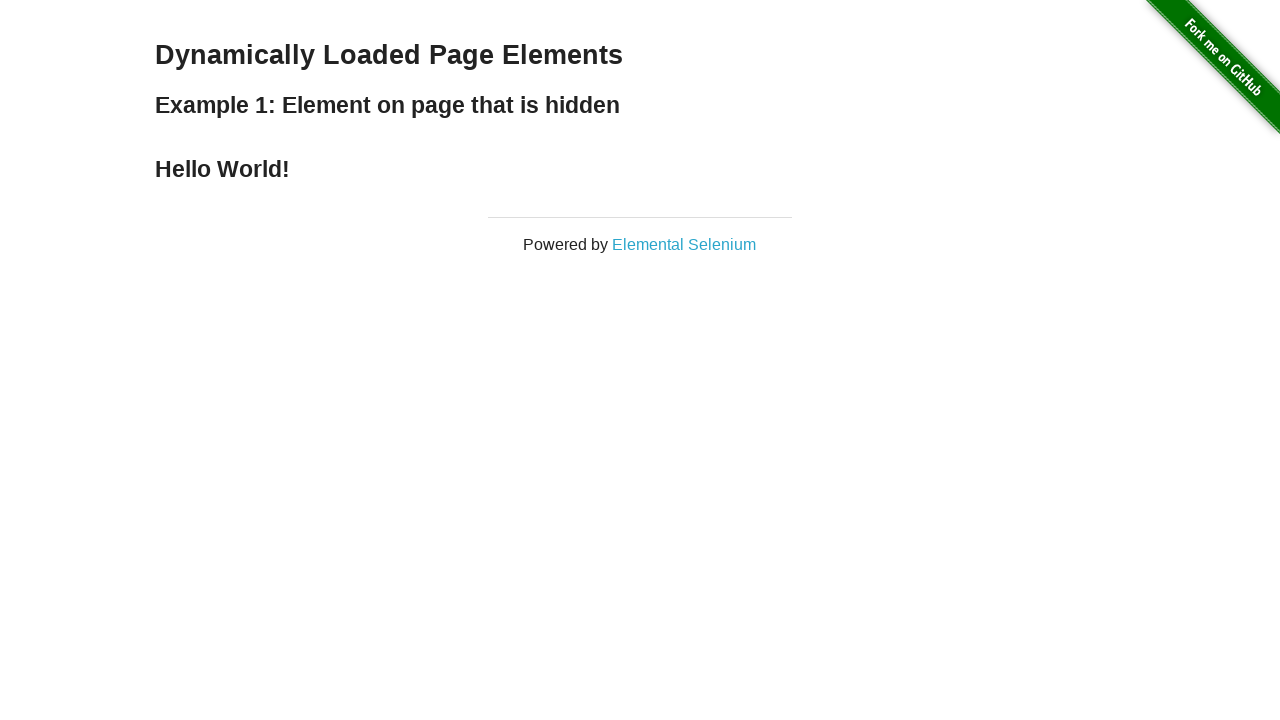

Located the Hello World text element
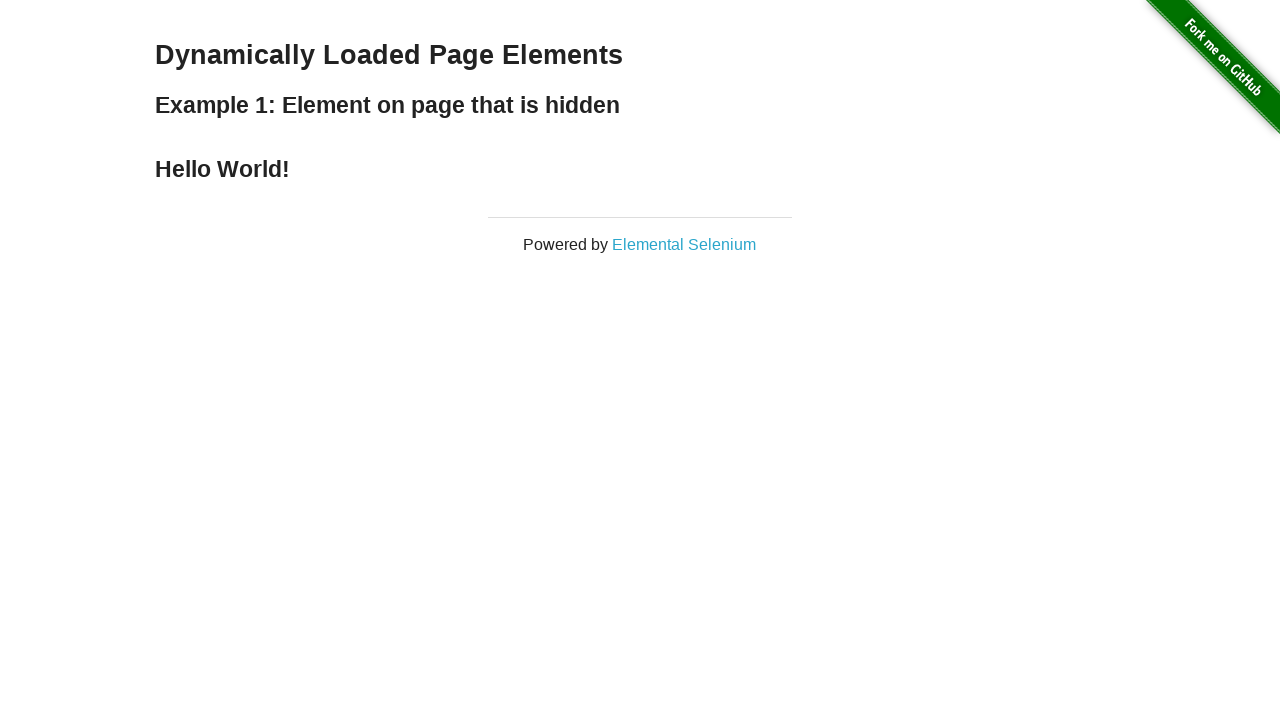

Verified that the text content equals 'Hello World!'
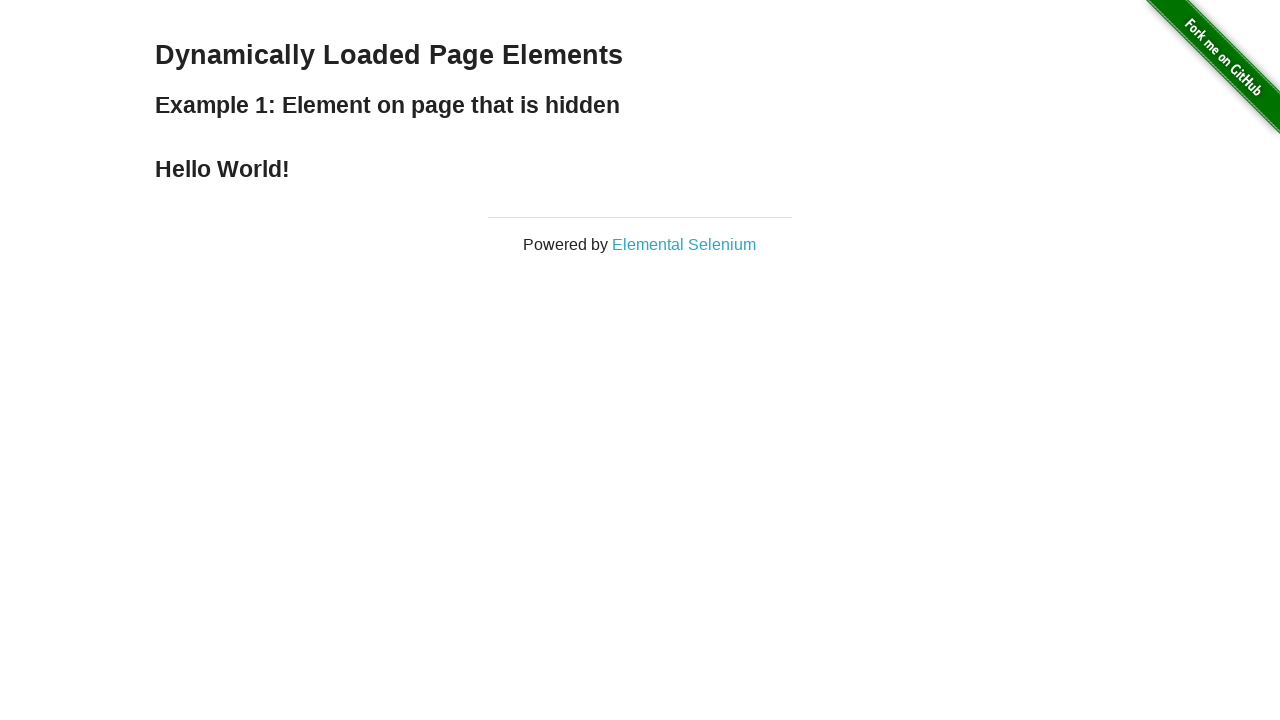

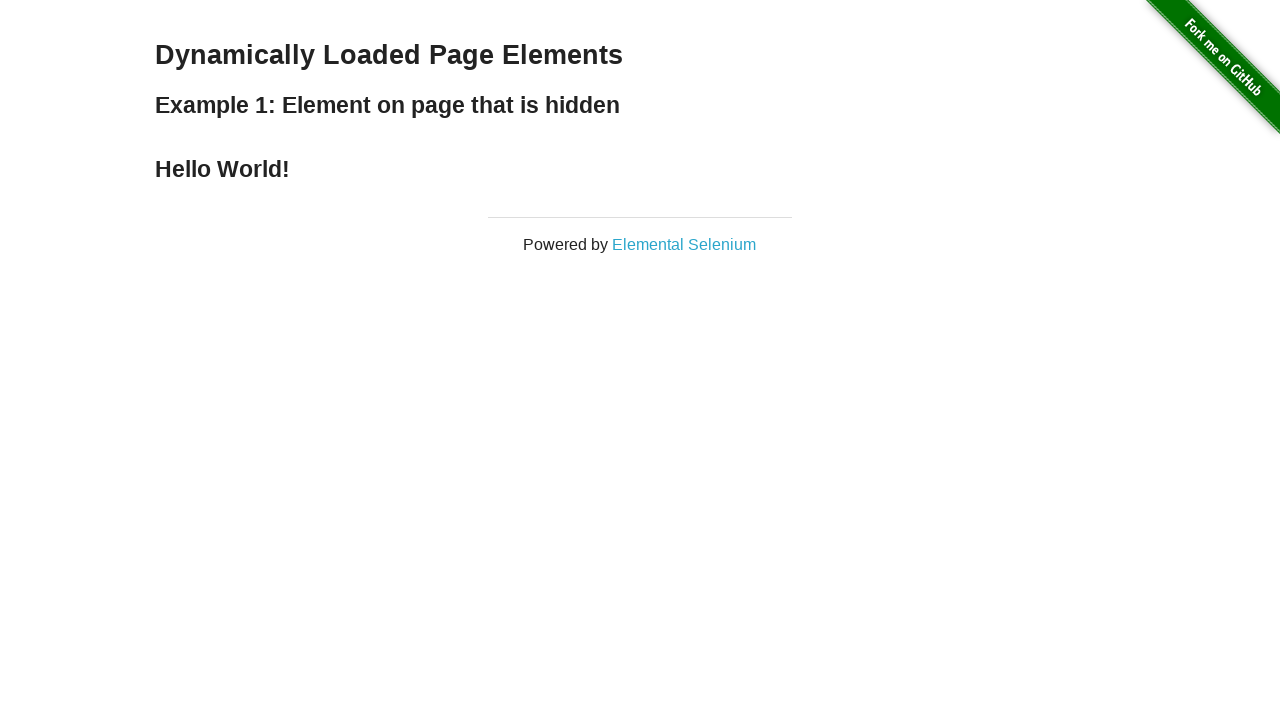